Navigates to a handball team's results page, dismisses cookie consent, and waits for match results to load

Starting URL: https://www.handball24.com/team/skanela/vV51VImP/results/

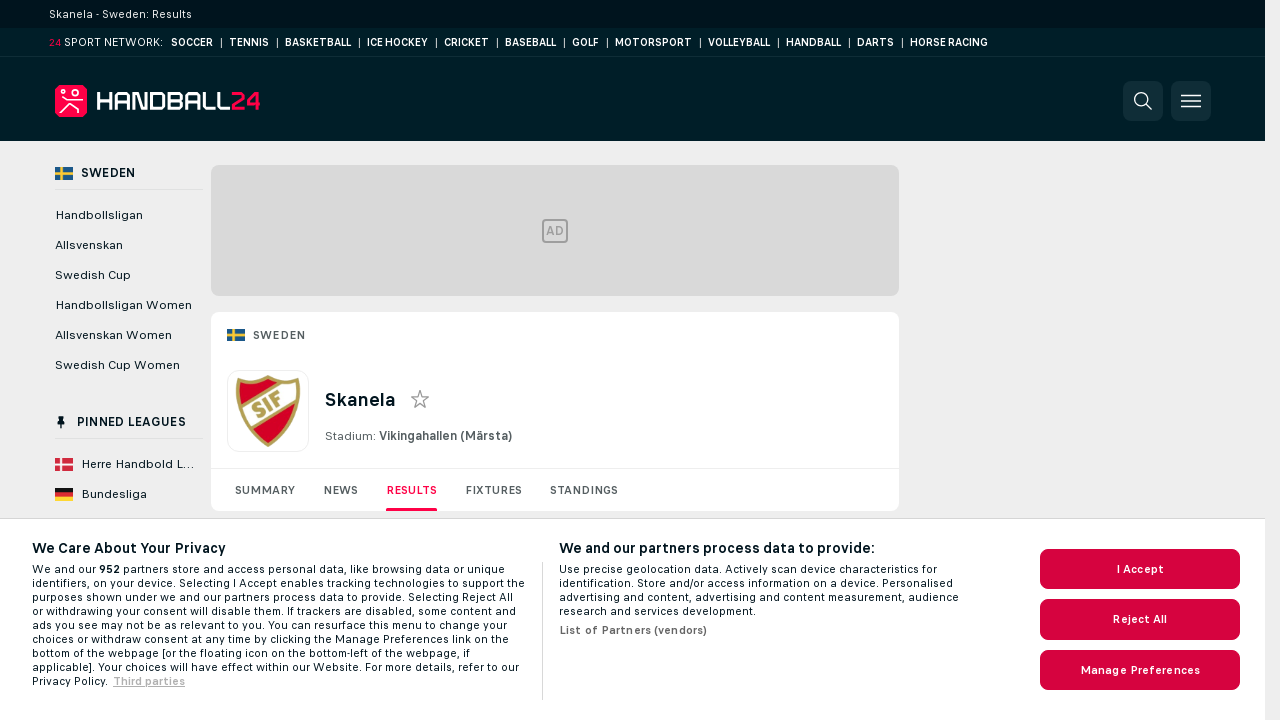

Waited 1 second for page to load
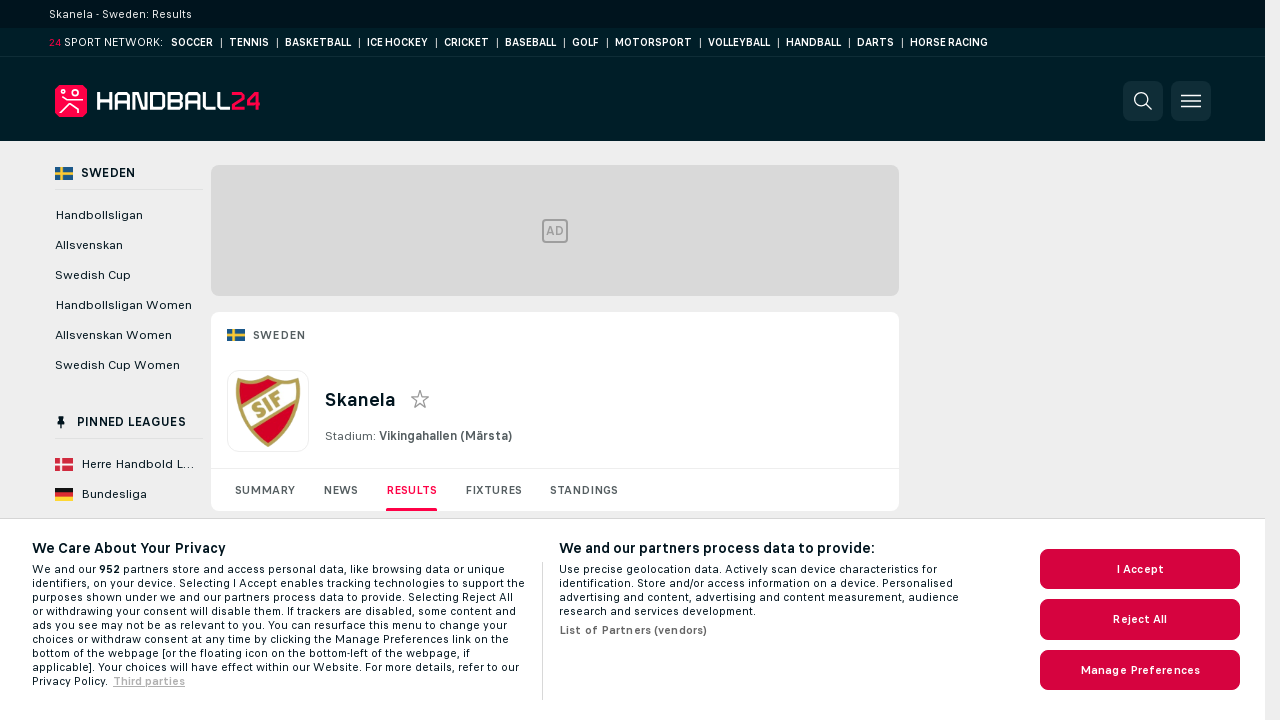

Dismissed cookie consent banner at (1140, 619) on #onetrust-reject-all-handler
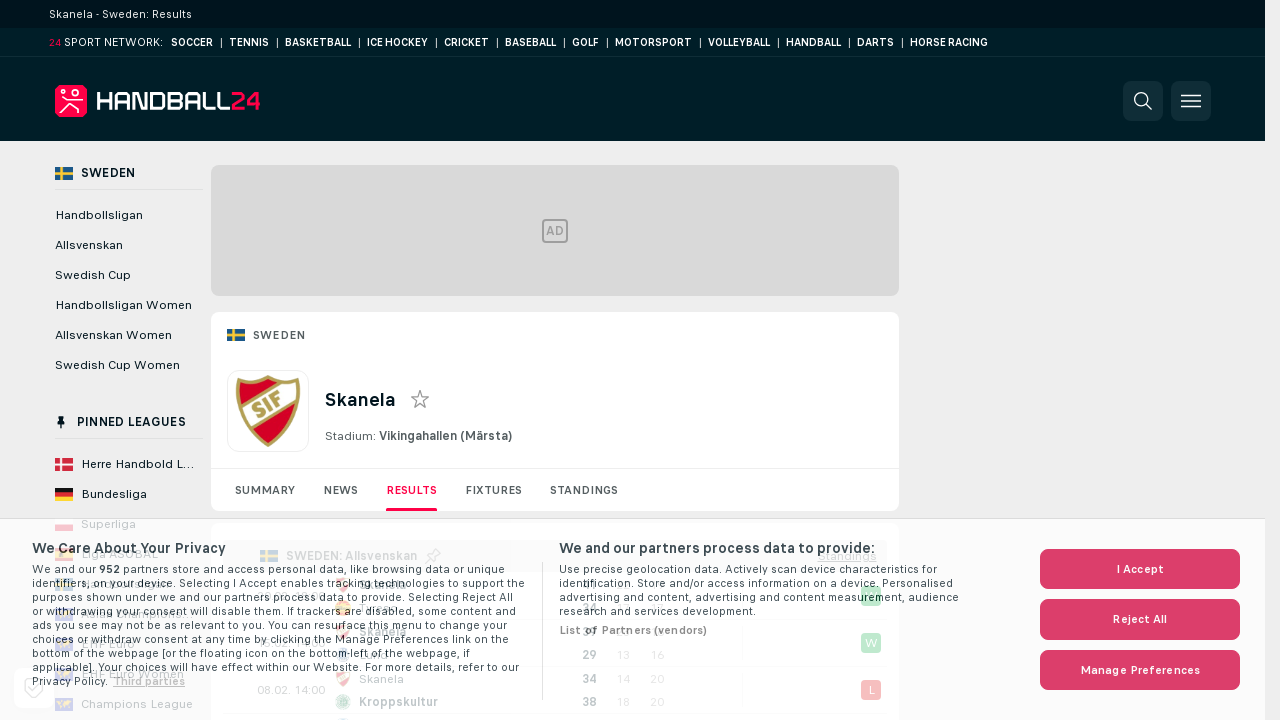

Match results loaded and became visible
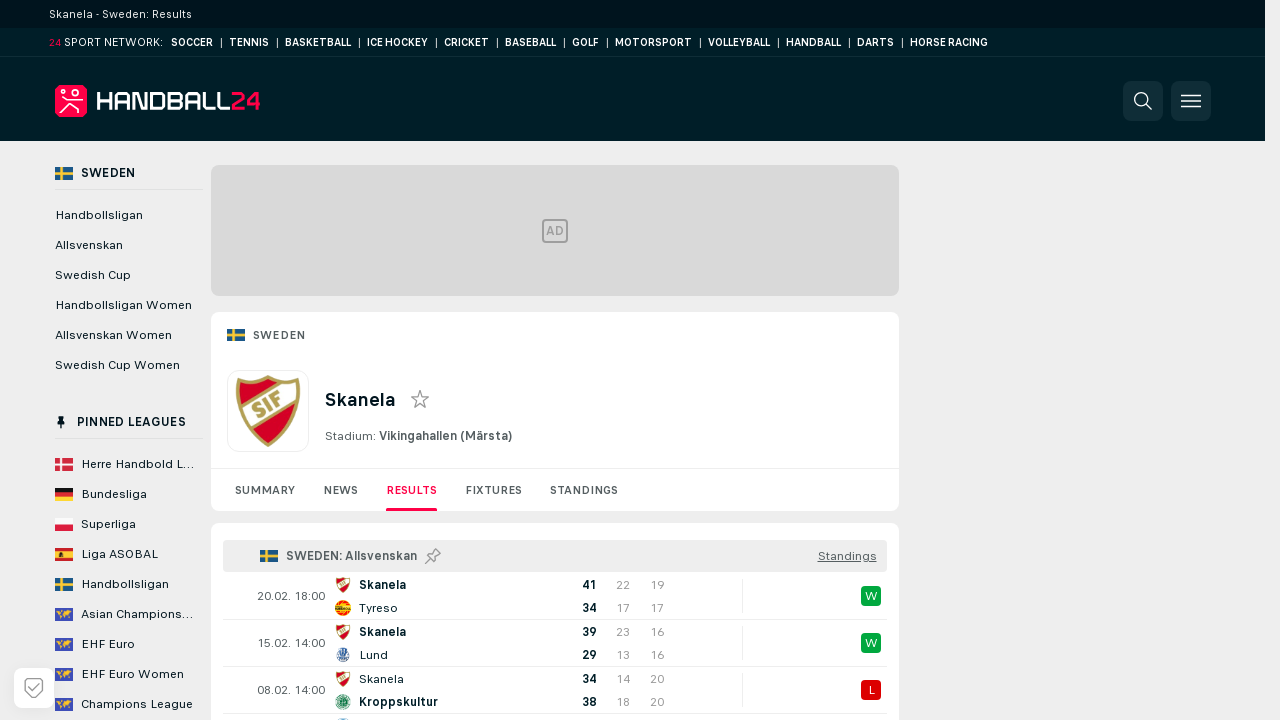

Waited 20 seconds to ensure all elements are fully loaded
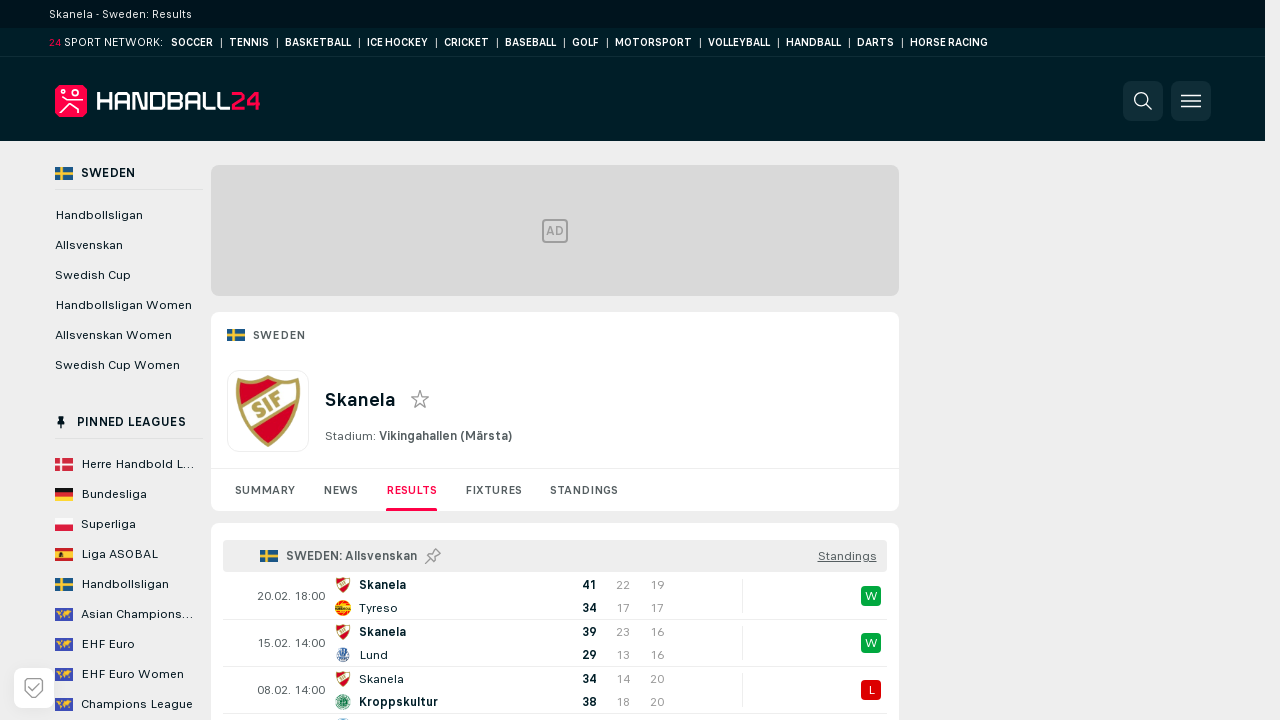

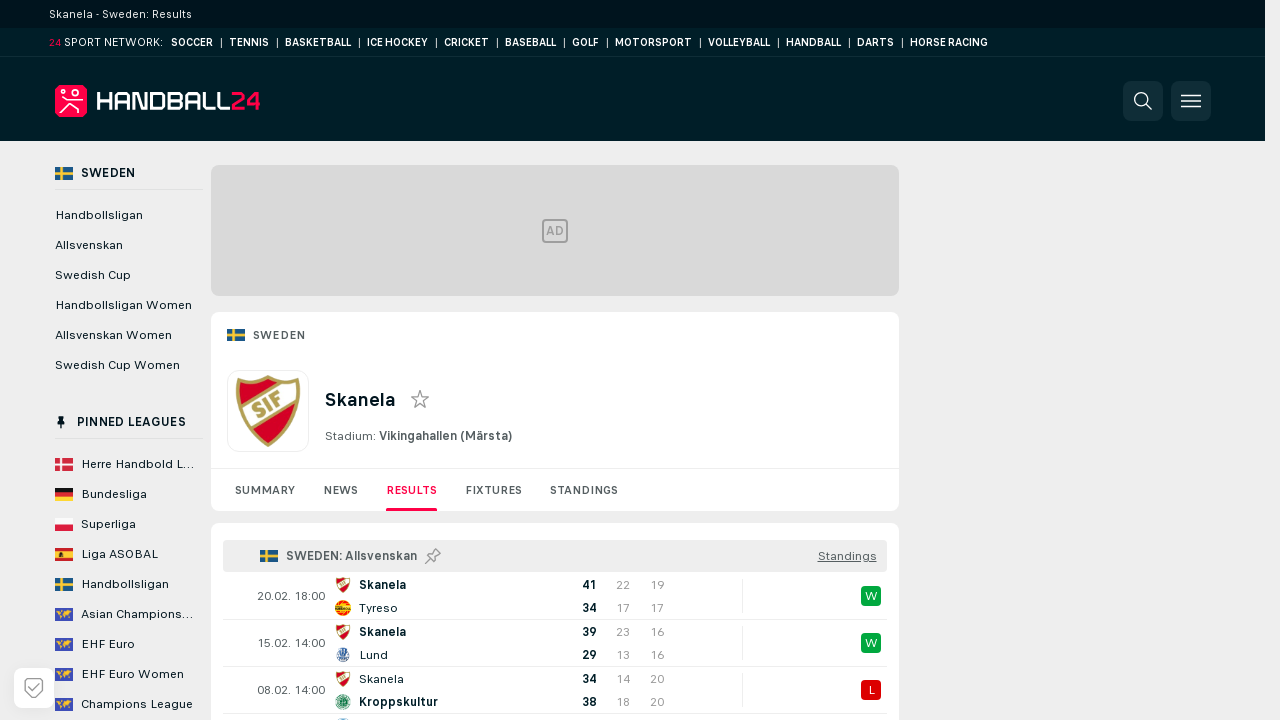